Tests iframe handling using frameLocator to interact with elements inside frames and nested frames

Starting URL: https://leafground.com/frame.xhtml

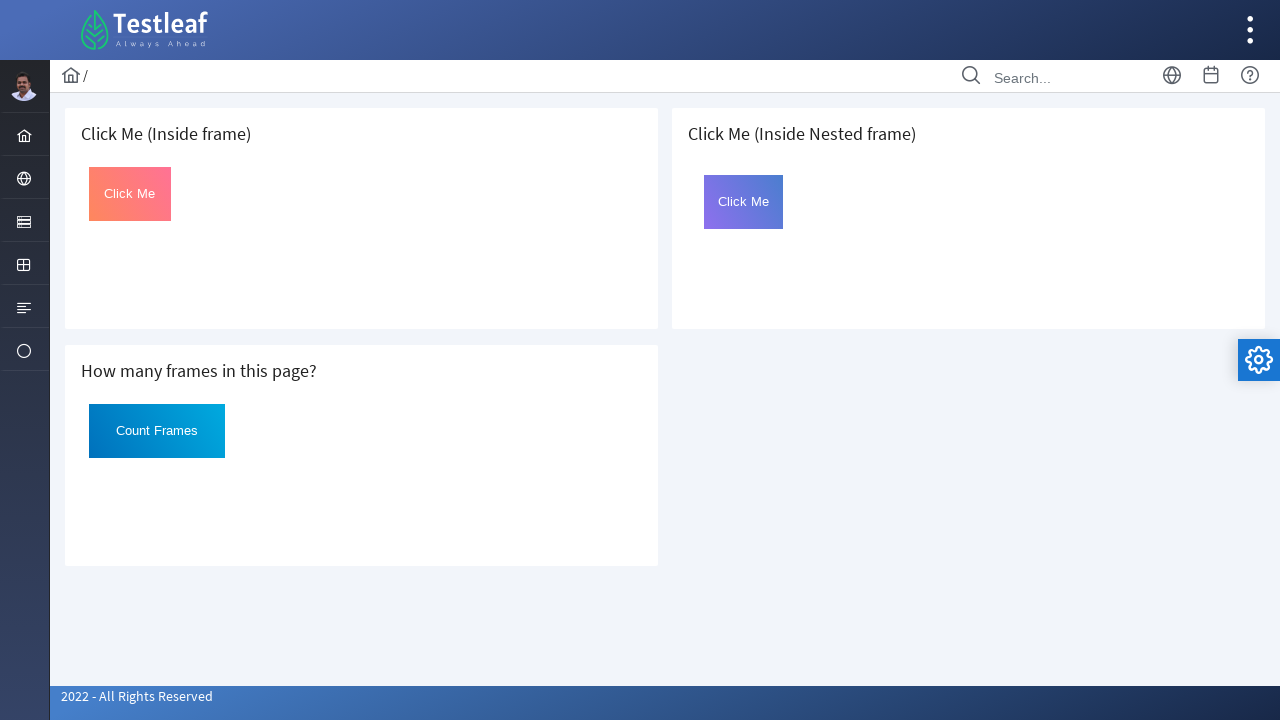

Navigated to frame test page
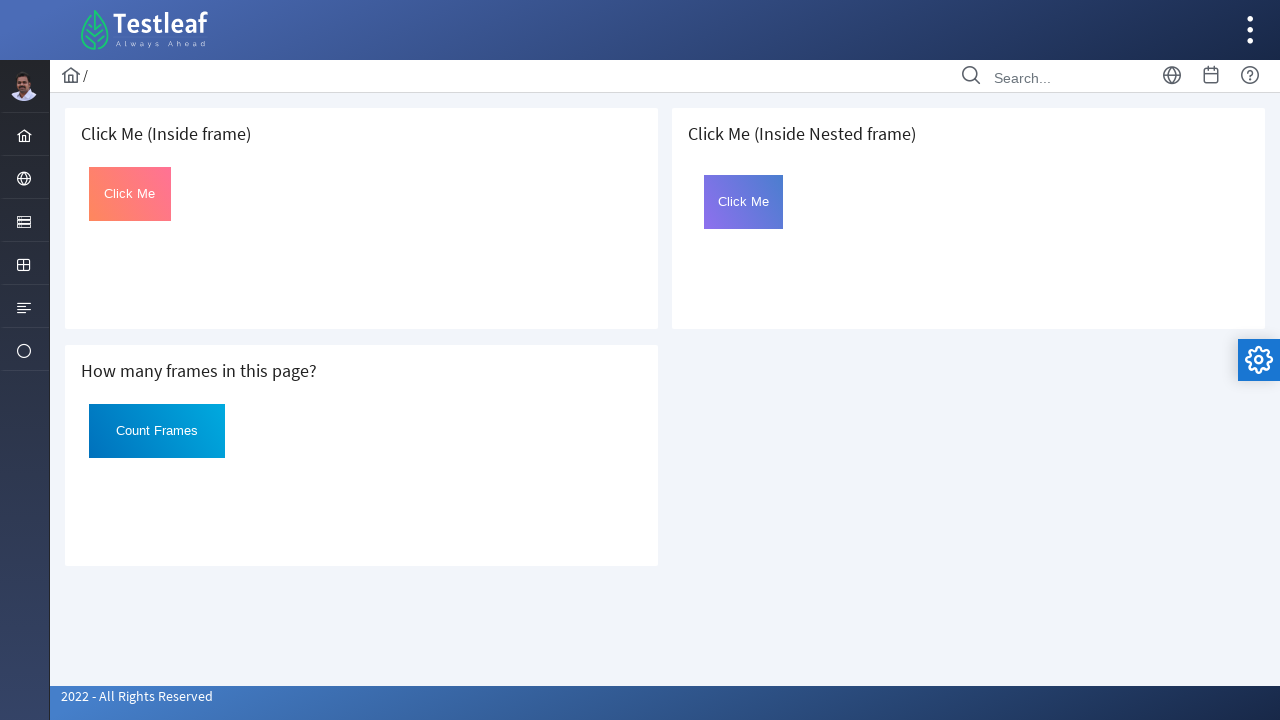

Located first iframe on the page
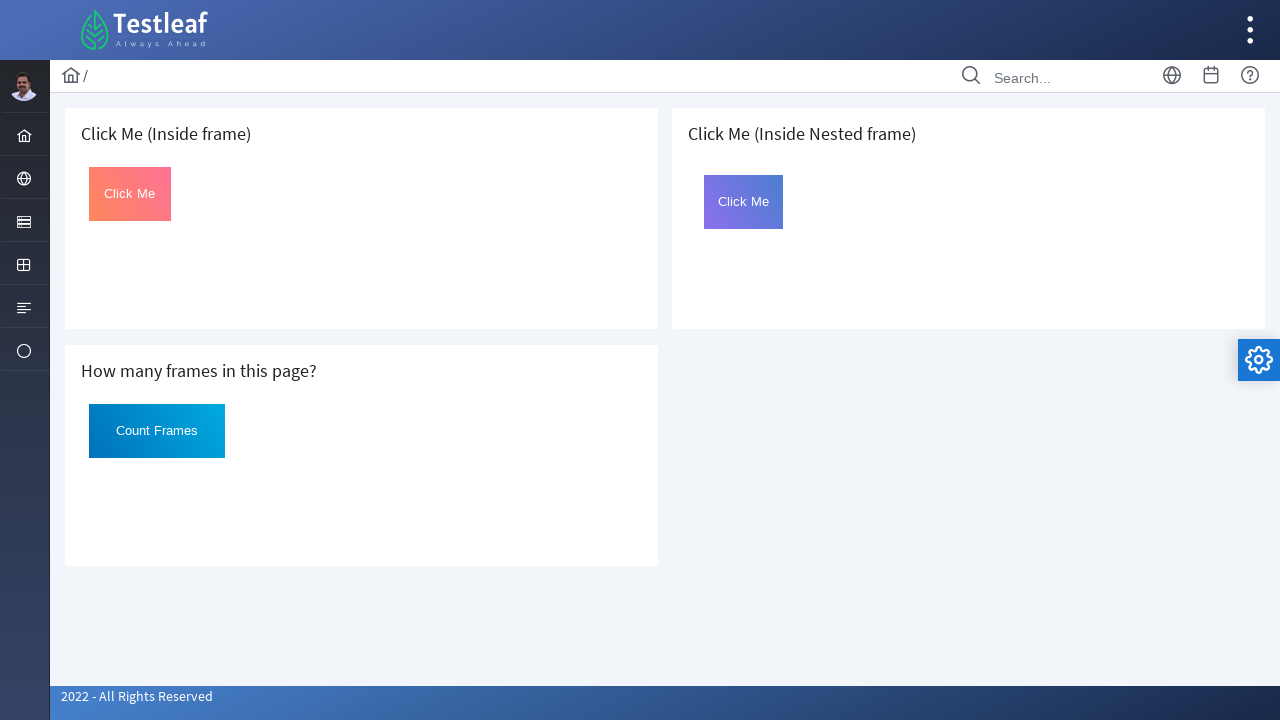

Clicked button inside first iframe at (130, 194) on iframe >> nth=0 >> internal:control=enter-frame >> #Click
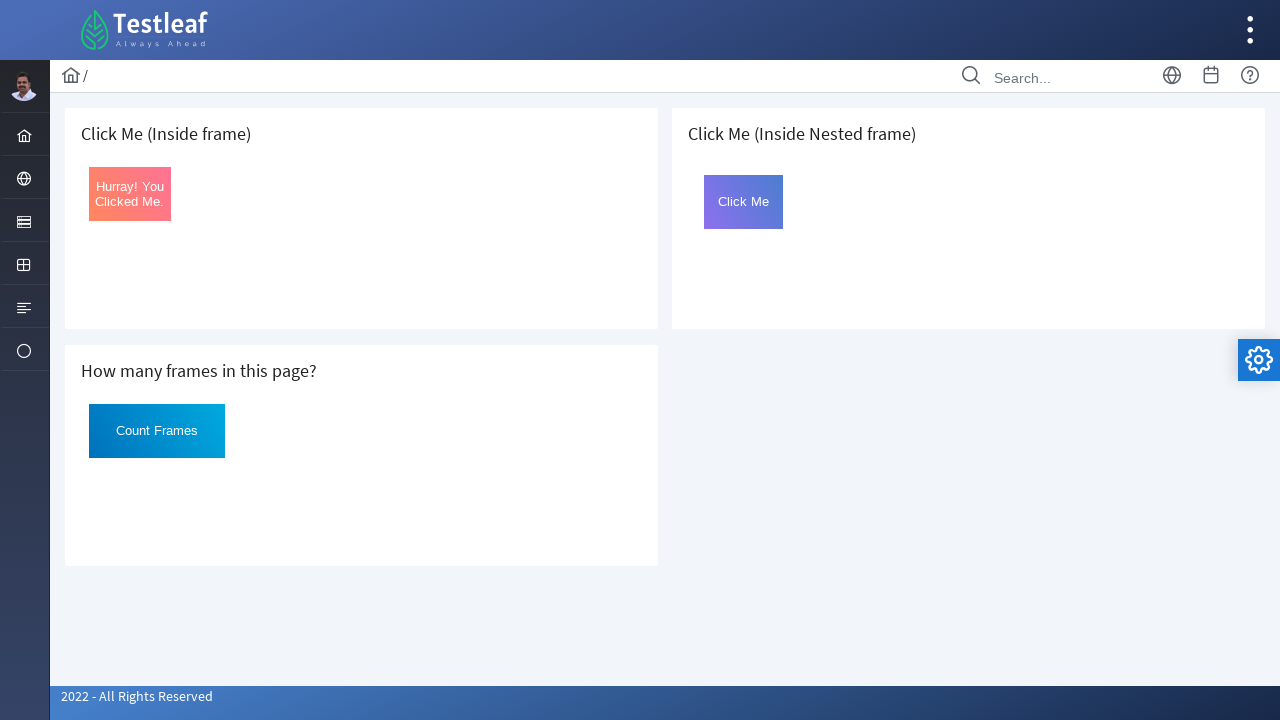

Located card with nested frame content
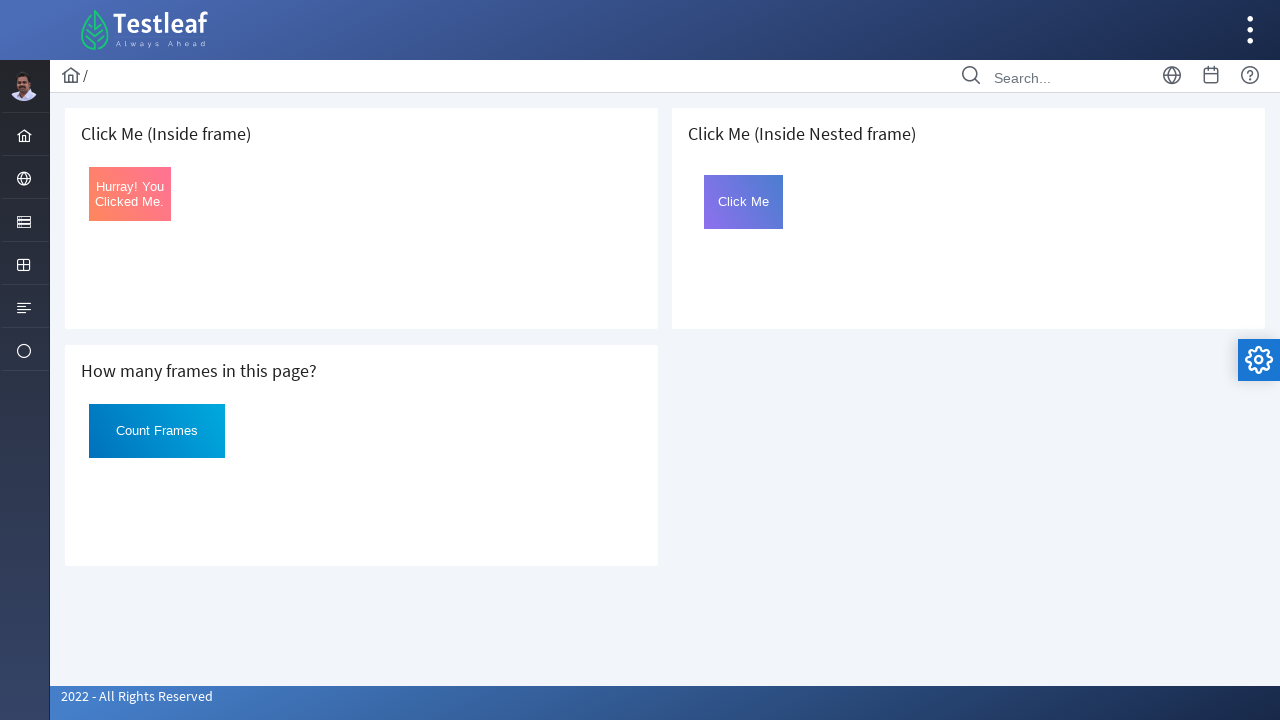

Located iframe within the card
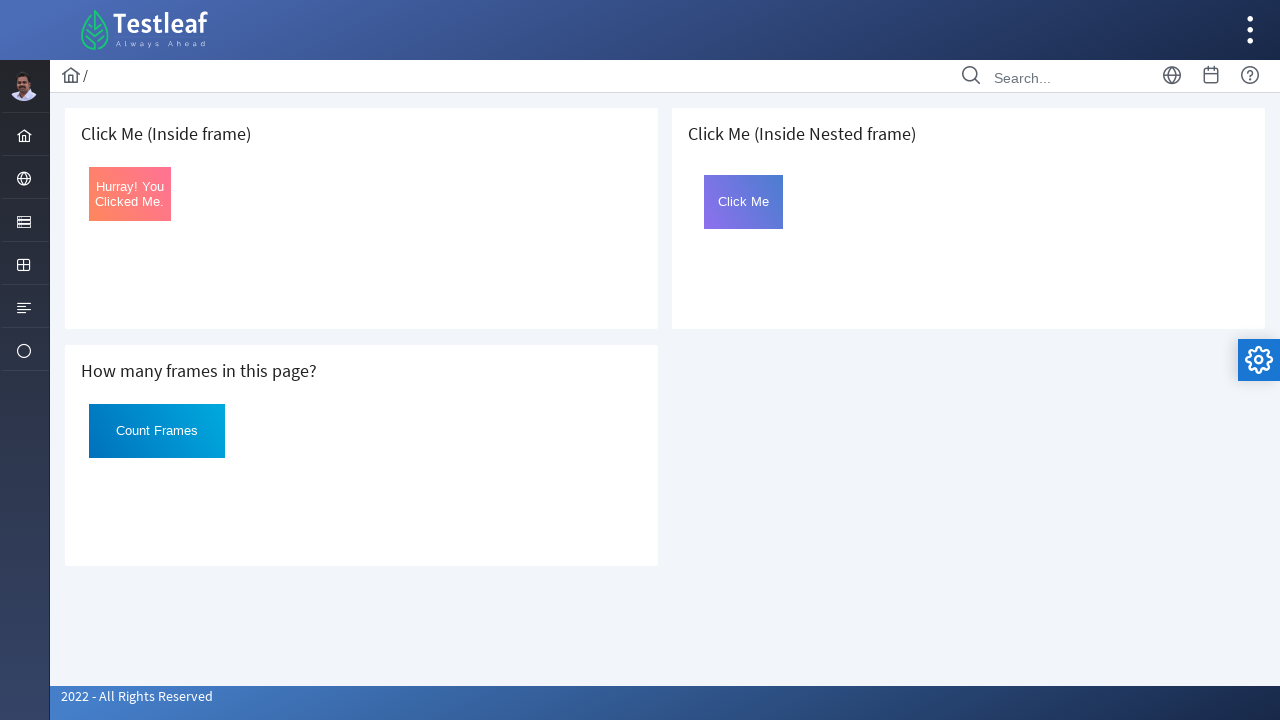

Clicked button inside nested iframe at (744, 202) on .card >> internal:has-text="Click Me (Inside Nested frame)"i >> iframe >> intern
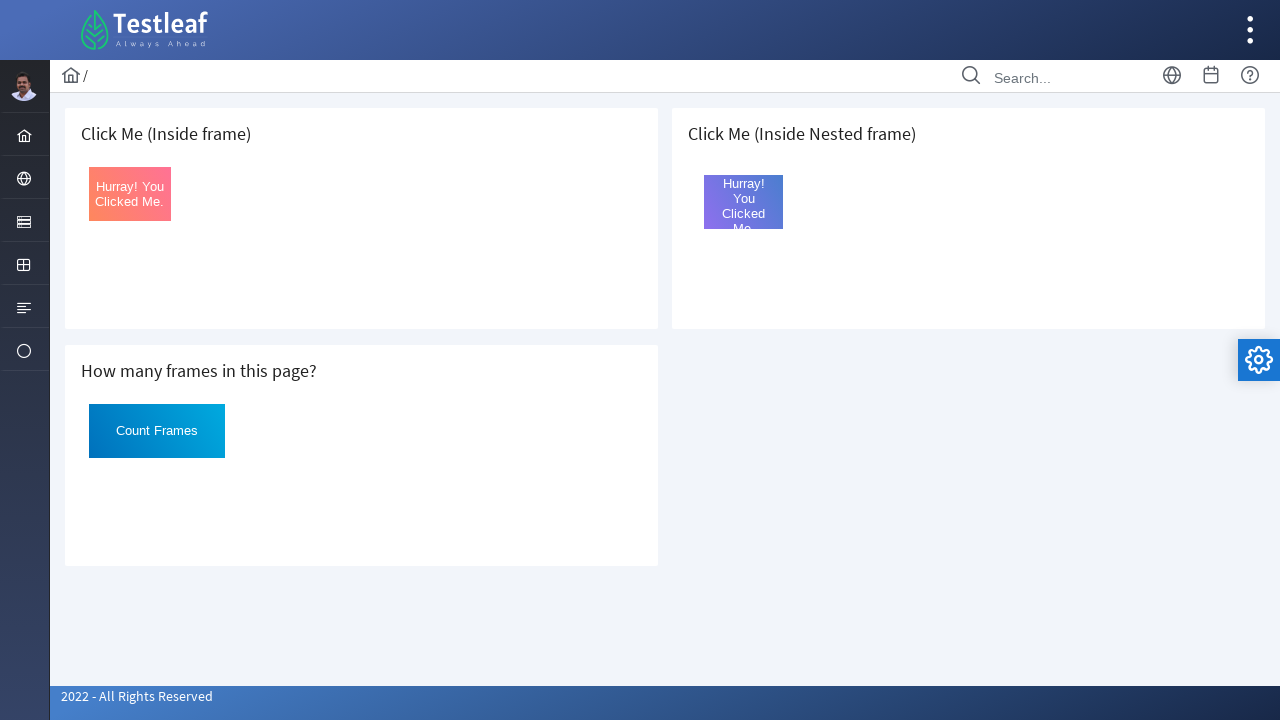

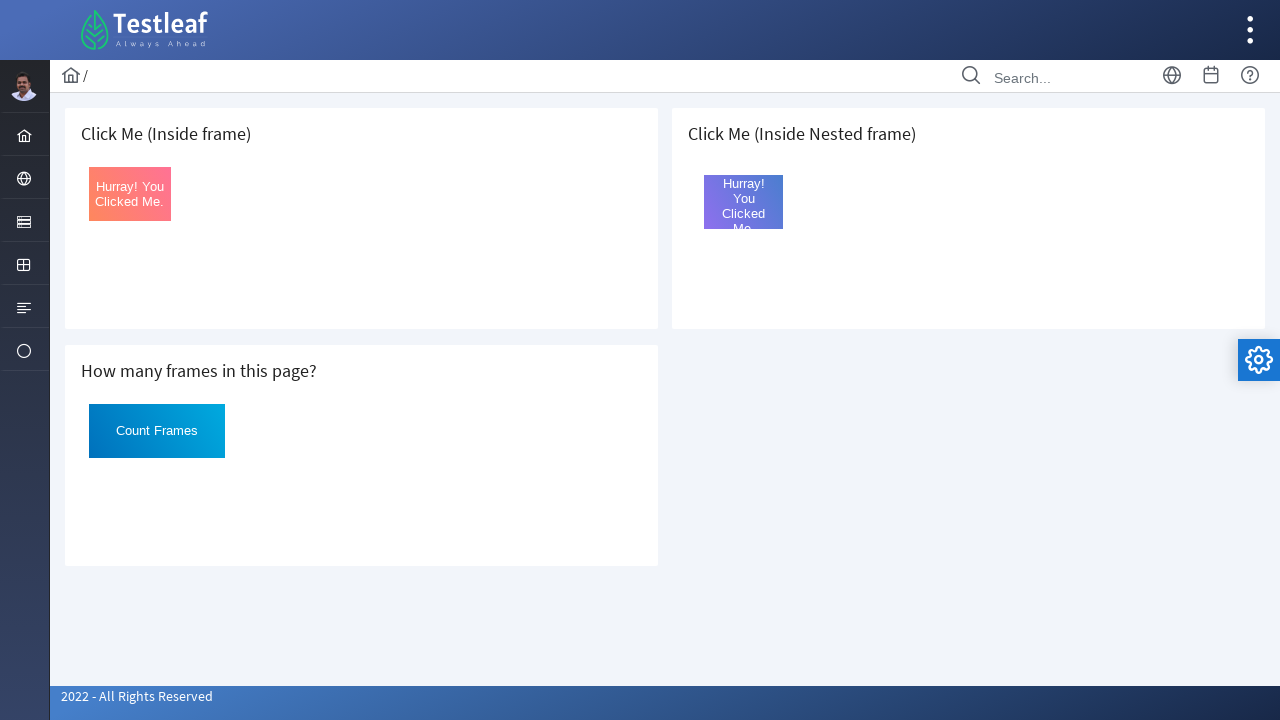